Tests radio button selection by iterating through a group of radio buttons and selecting the one with value "Butter"

Starting URL: http://www.echoecho.com/htmlforms10.htm

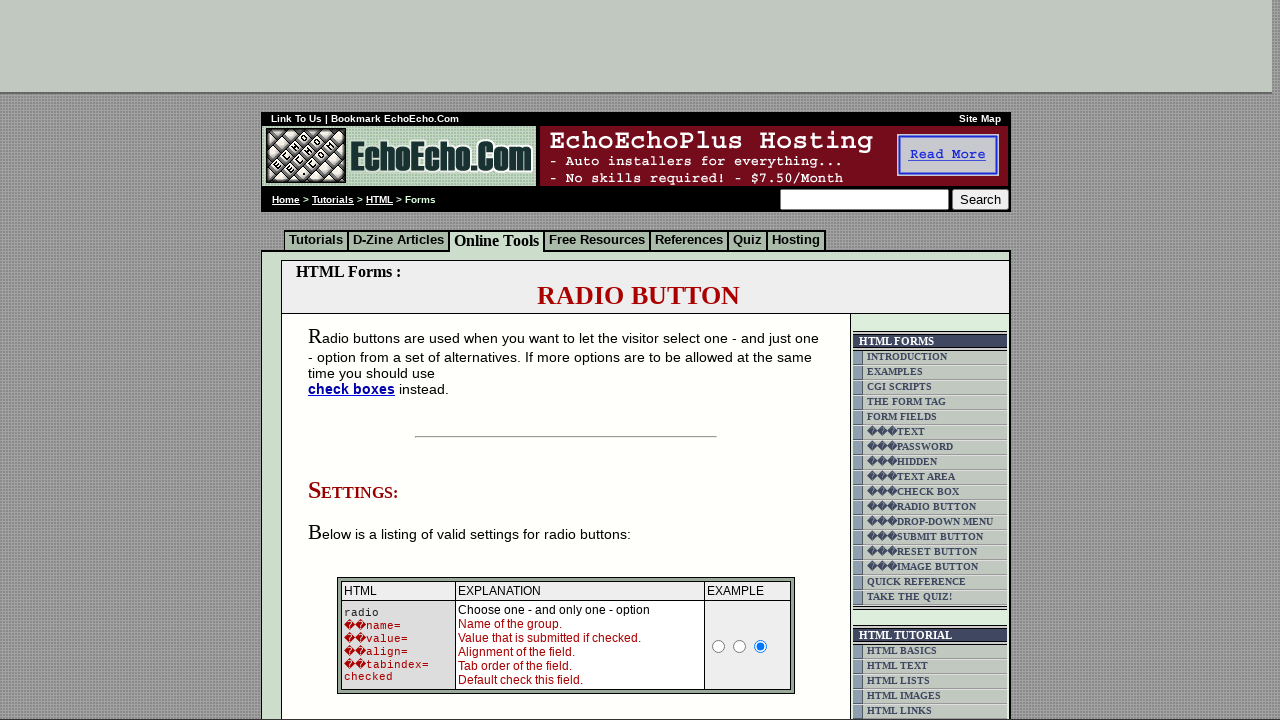

Navigated to radio button form page
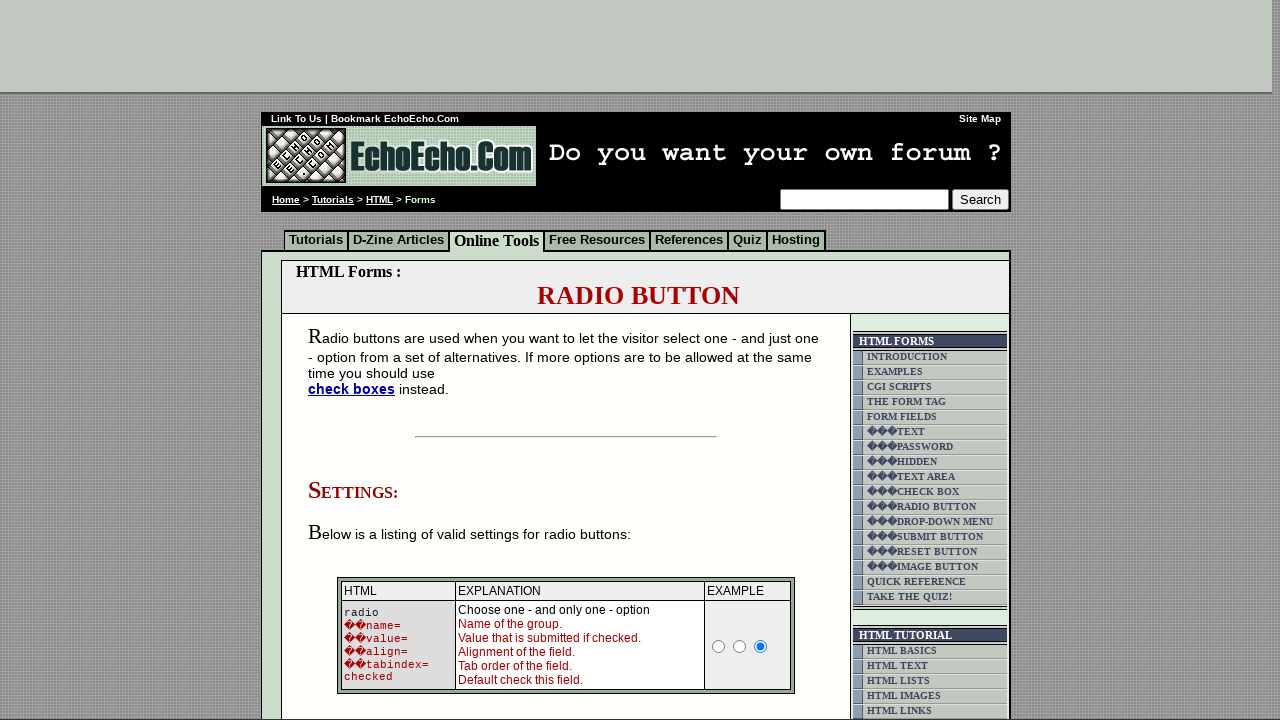

Located all radio buttons in group1
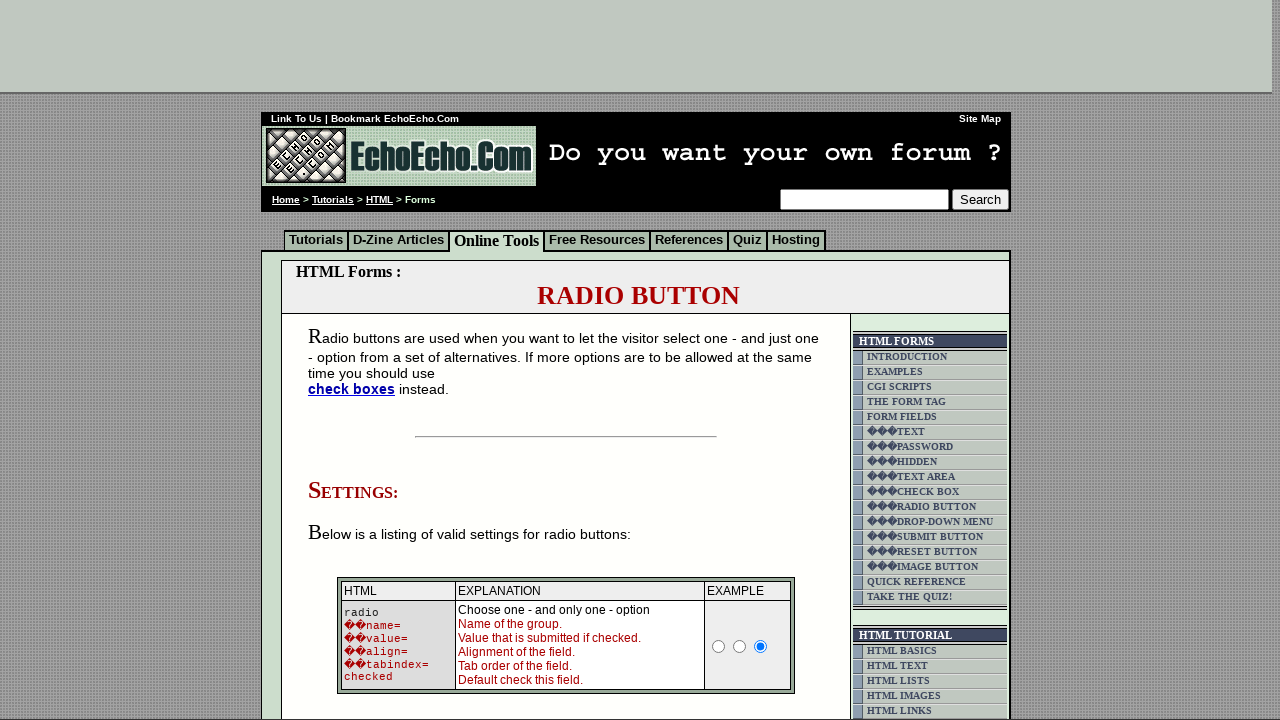

Found 3 radio buttons in the group
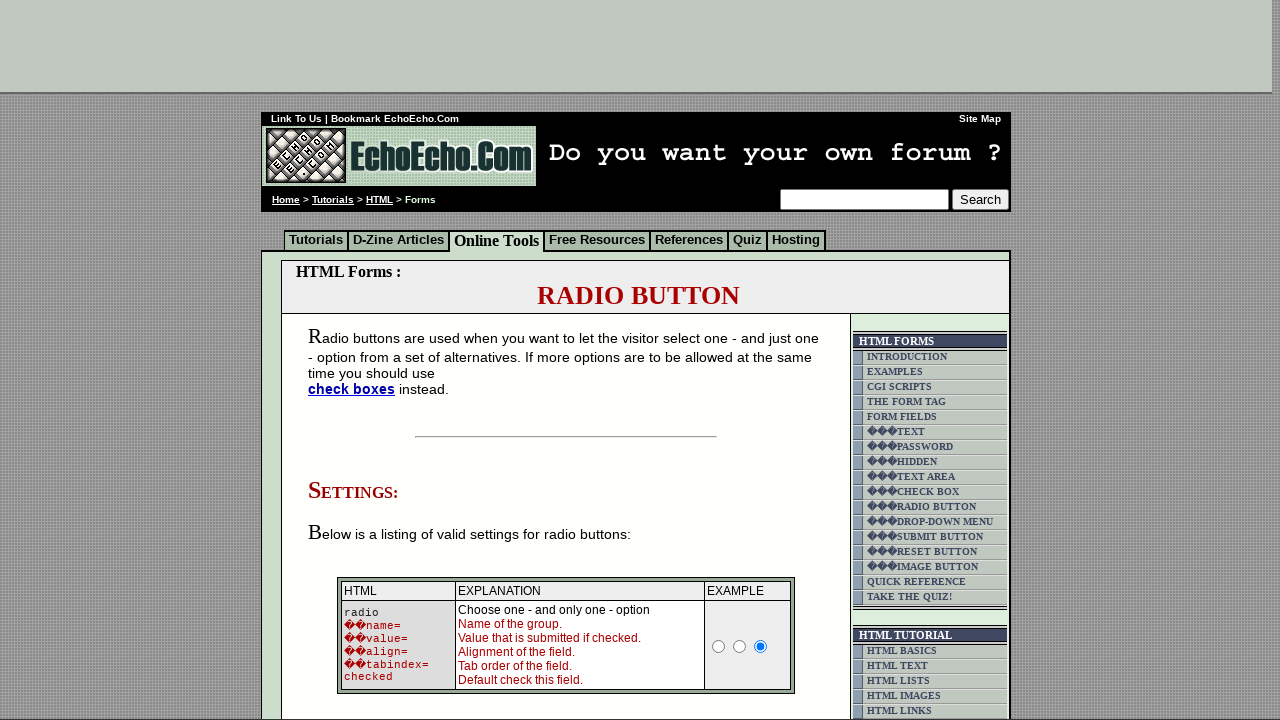

Retrieved radio button at index 0
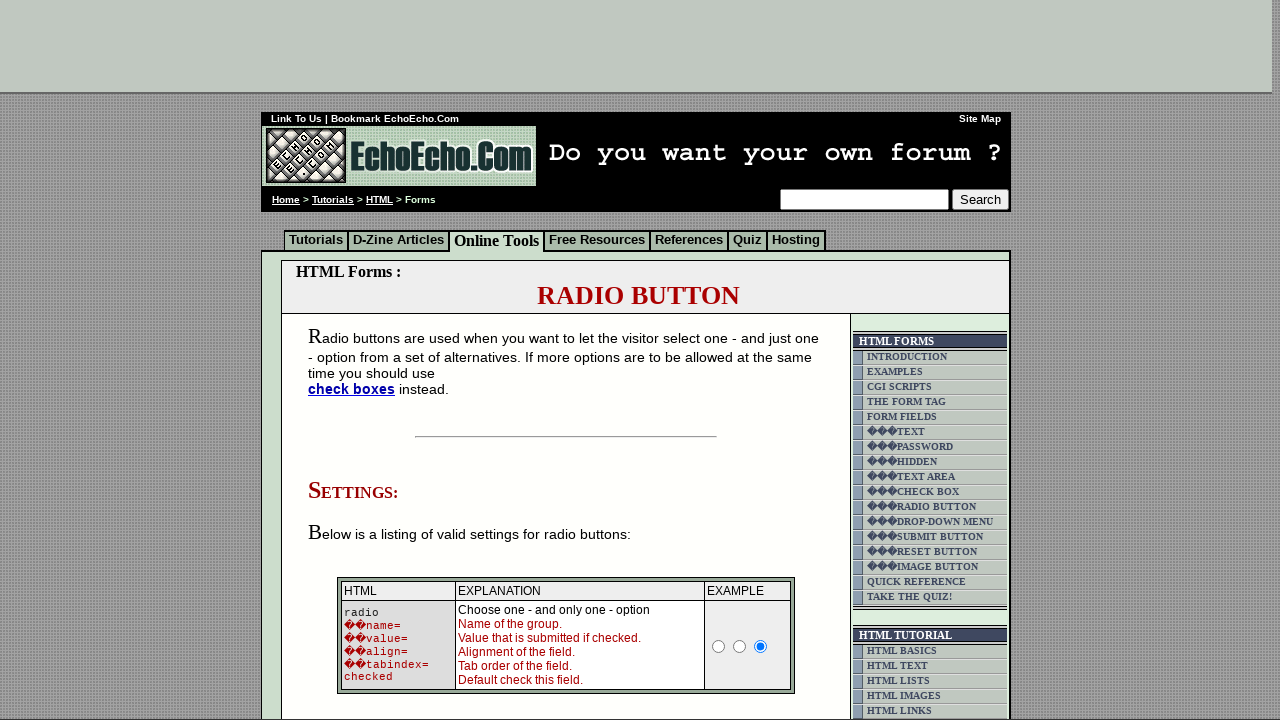

Retrieved value attribute: 'Milk'
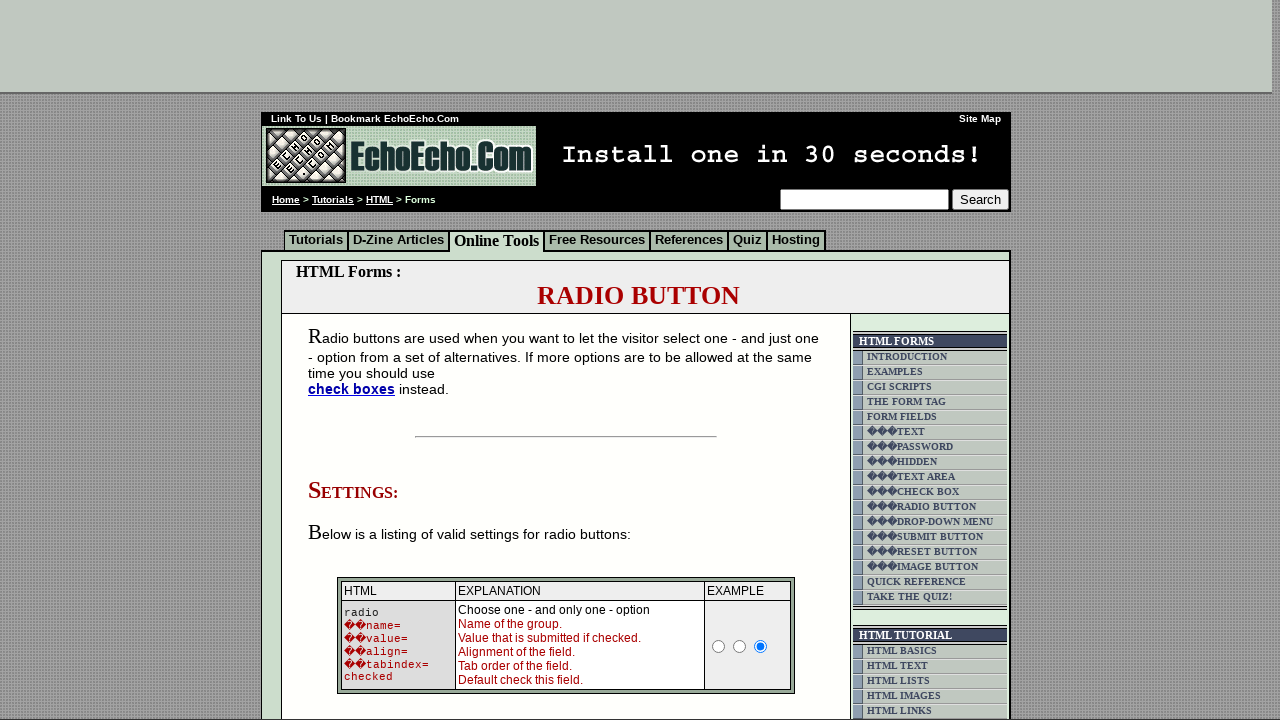

Retrieved radio button at index 1
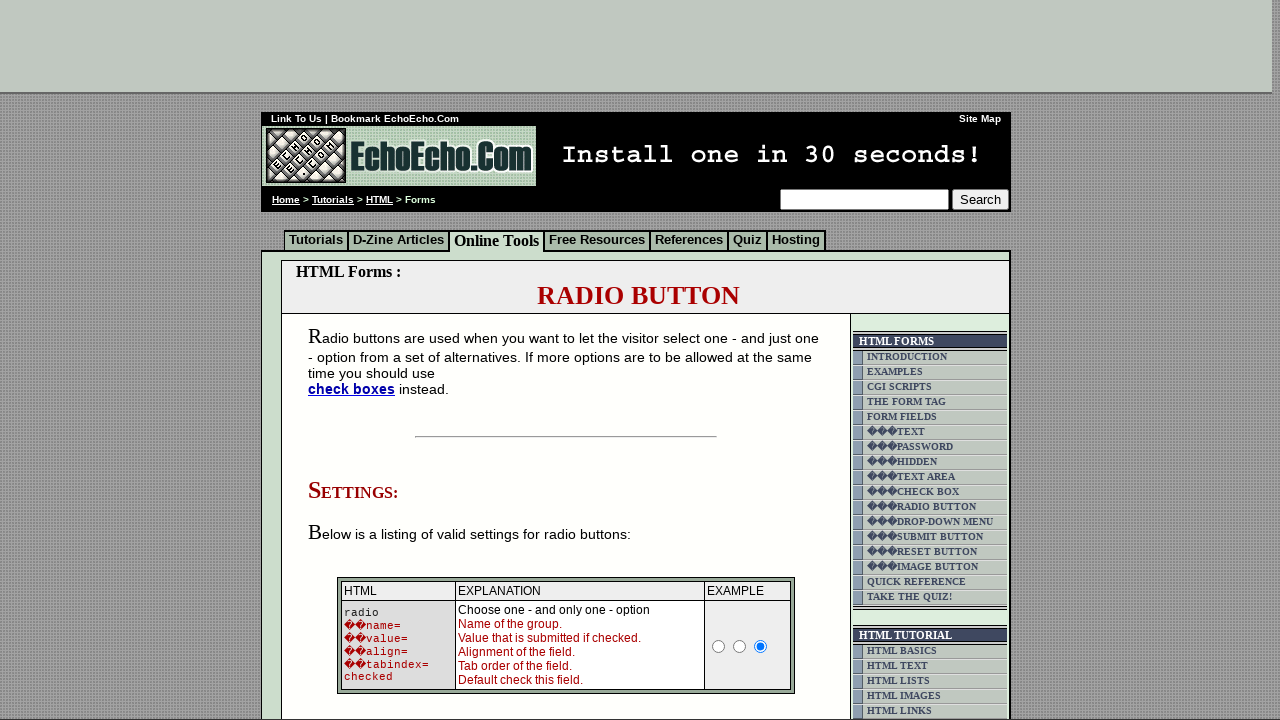

Retrieved value attribute: 'Butter'
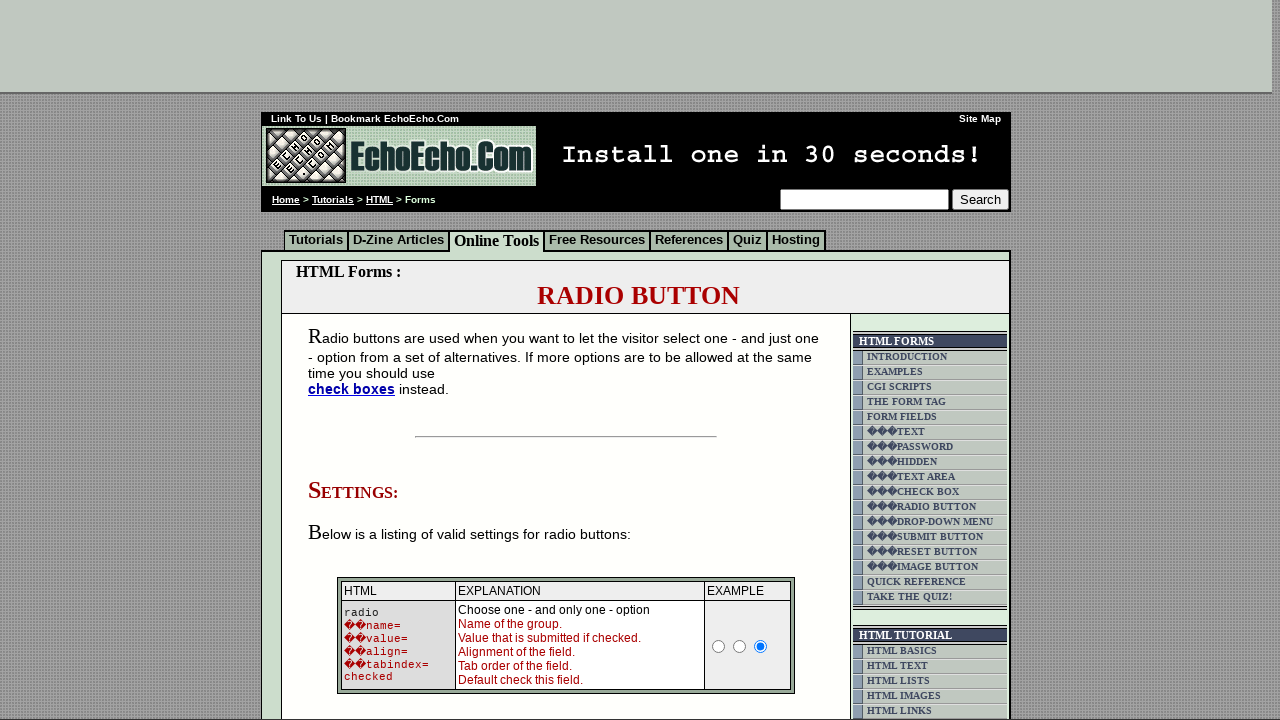

Clicked radio button with value 'Butter' at (356, 360) on input[name='group1'] >> nth=1
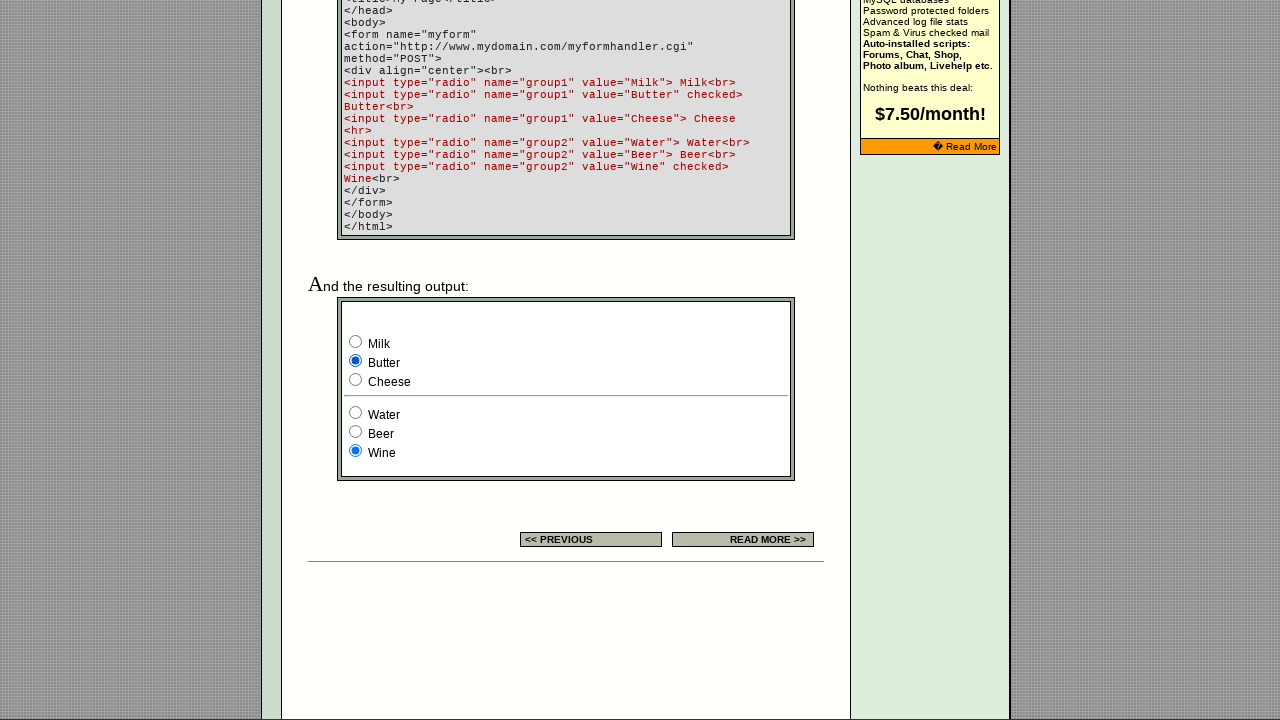

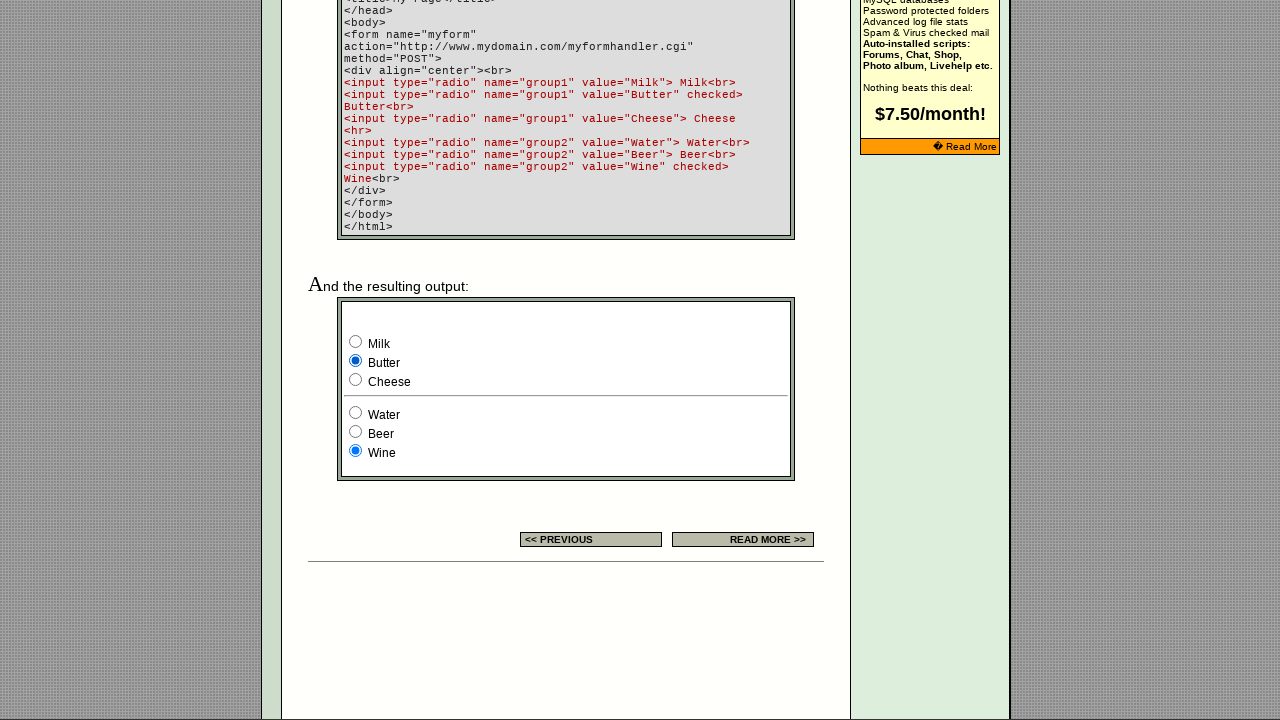